Navigates to Python.org homepage and locates the bug report link in the footer

Starting URL: https://www.python.org/

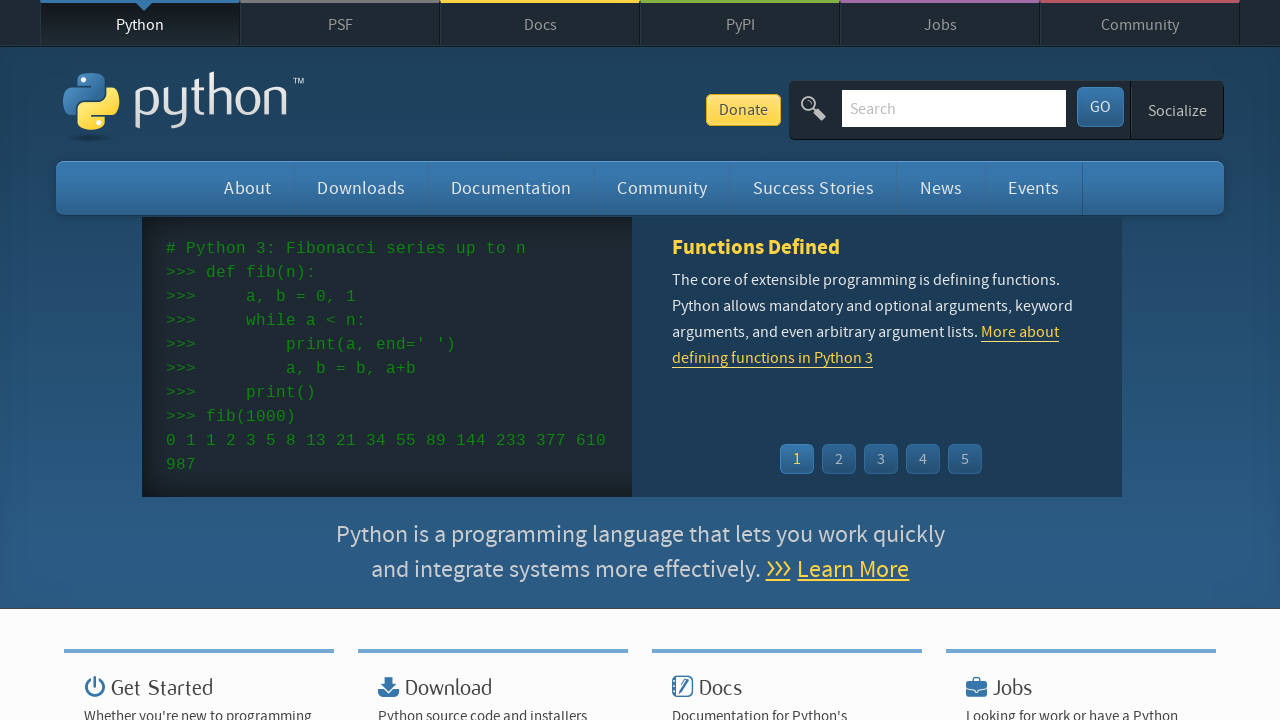

Navigated to Python.org homepage
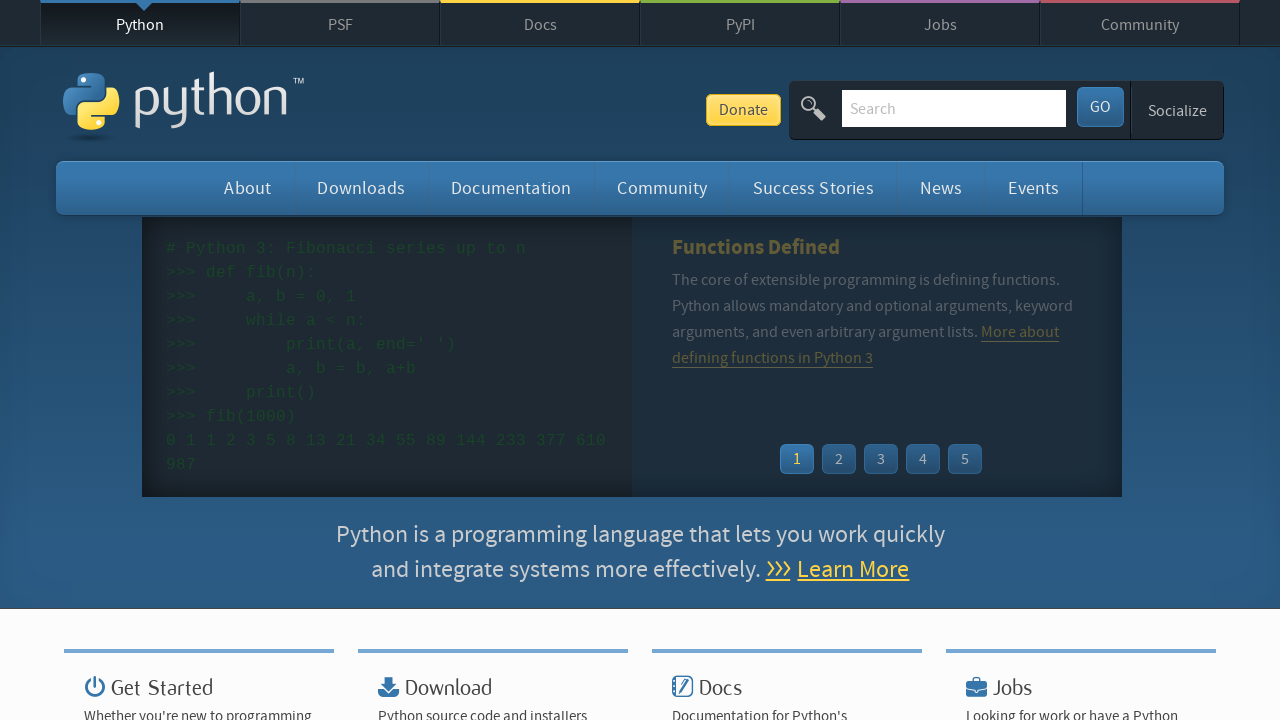

Located bug report link in footer
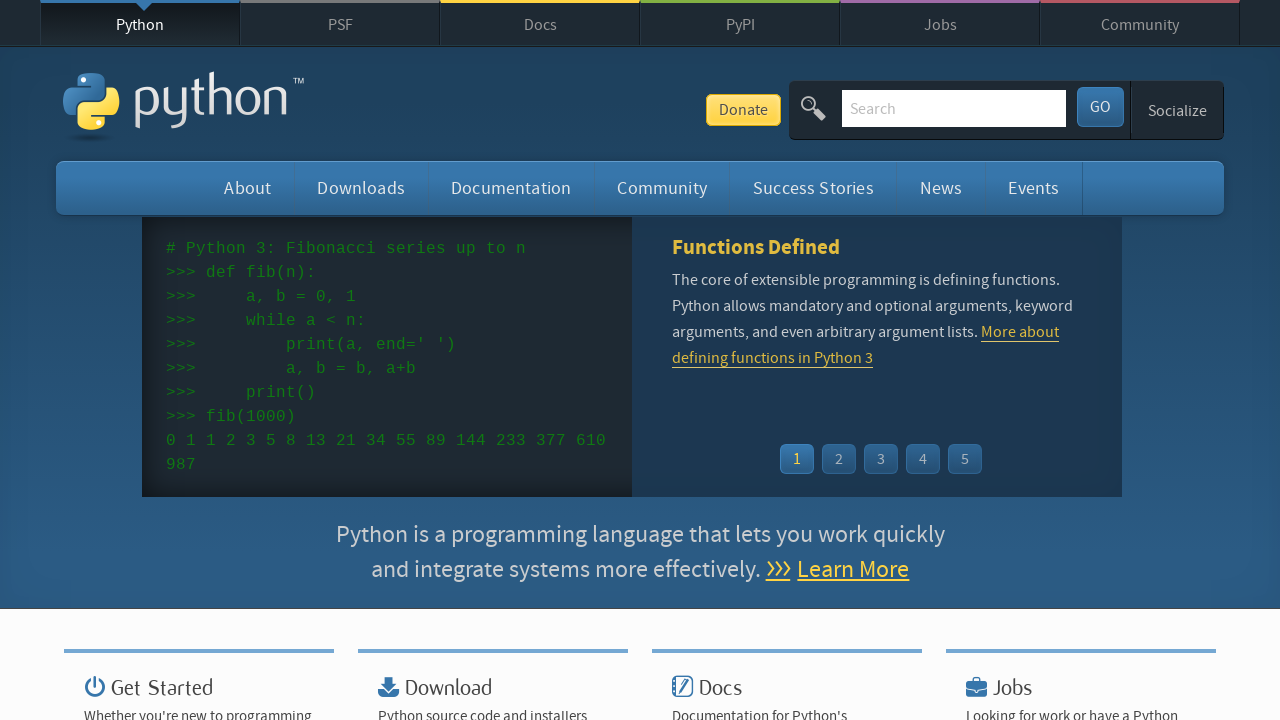

Bug report link is visible and ready
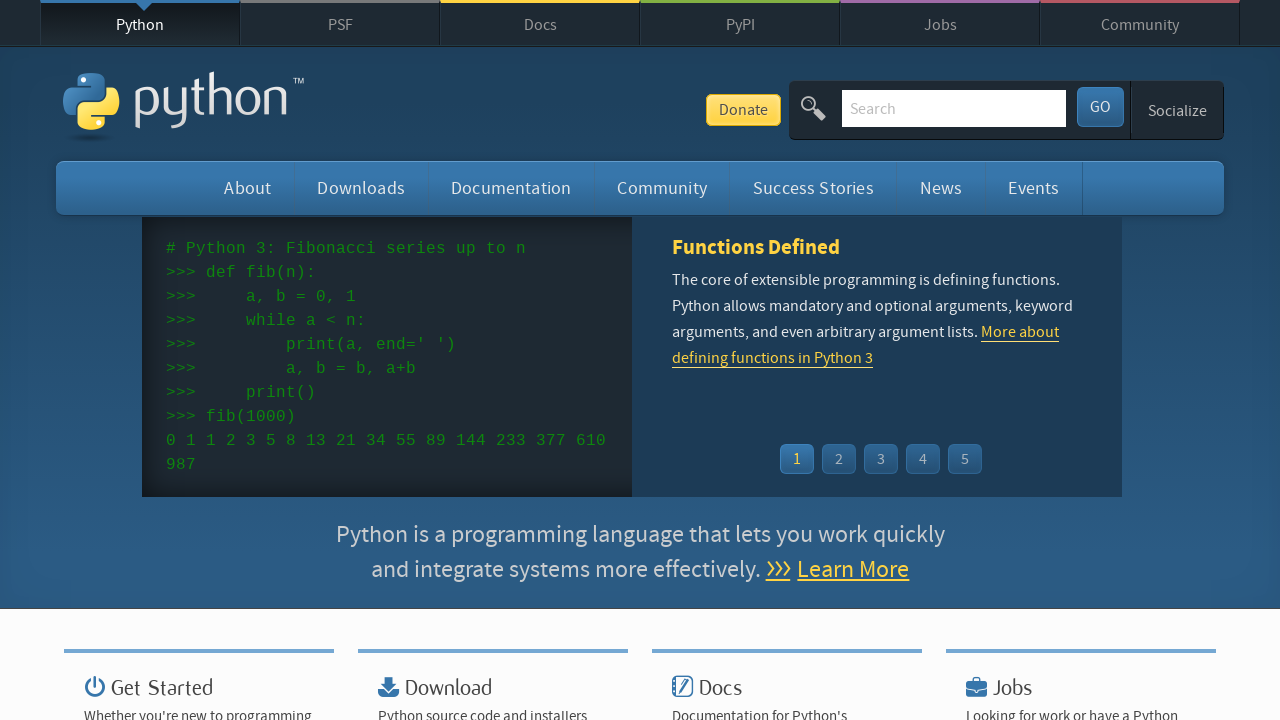

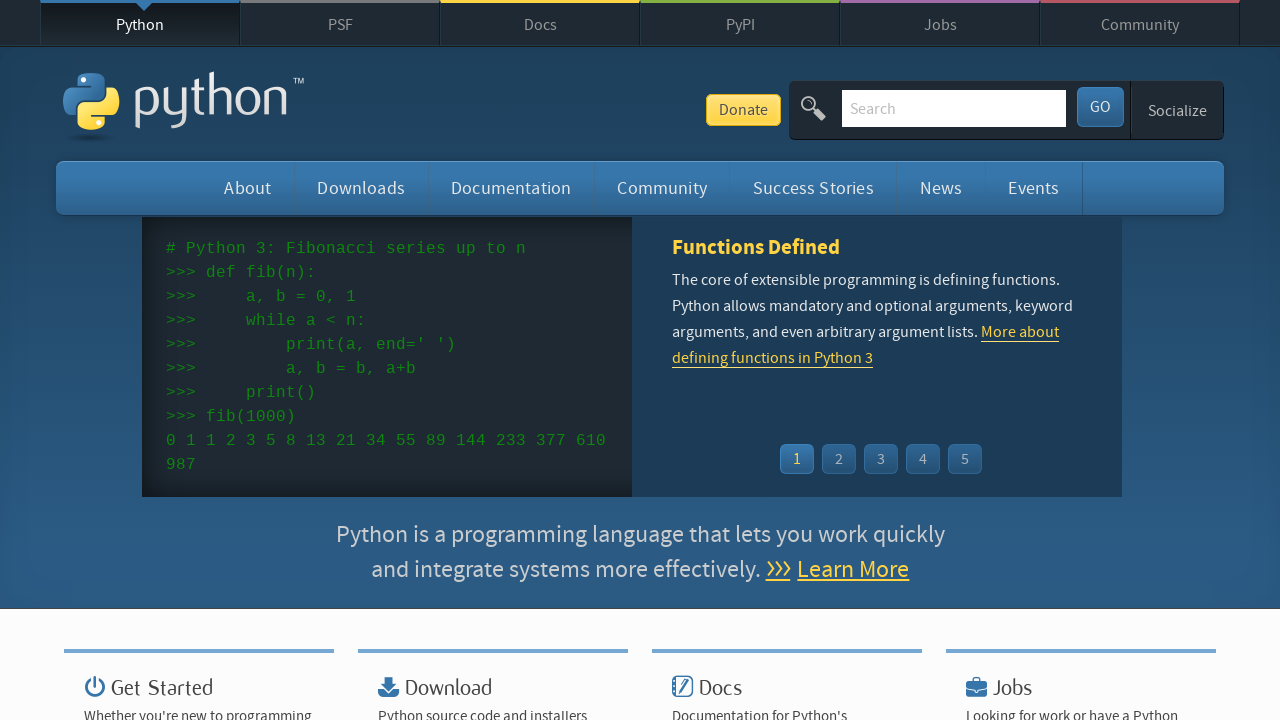